Tests accepting a JavaScript confirm alert by clicking the confirm button and accepting the dialog

Starting URL: http://the-internet.herokuapp.com/javascript_alerts

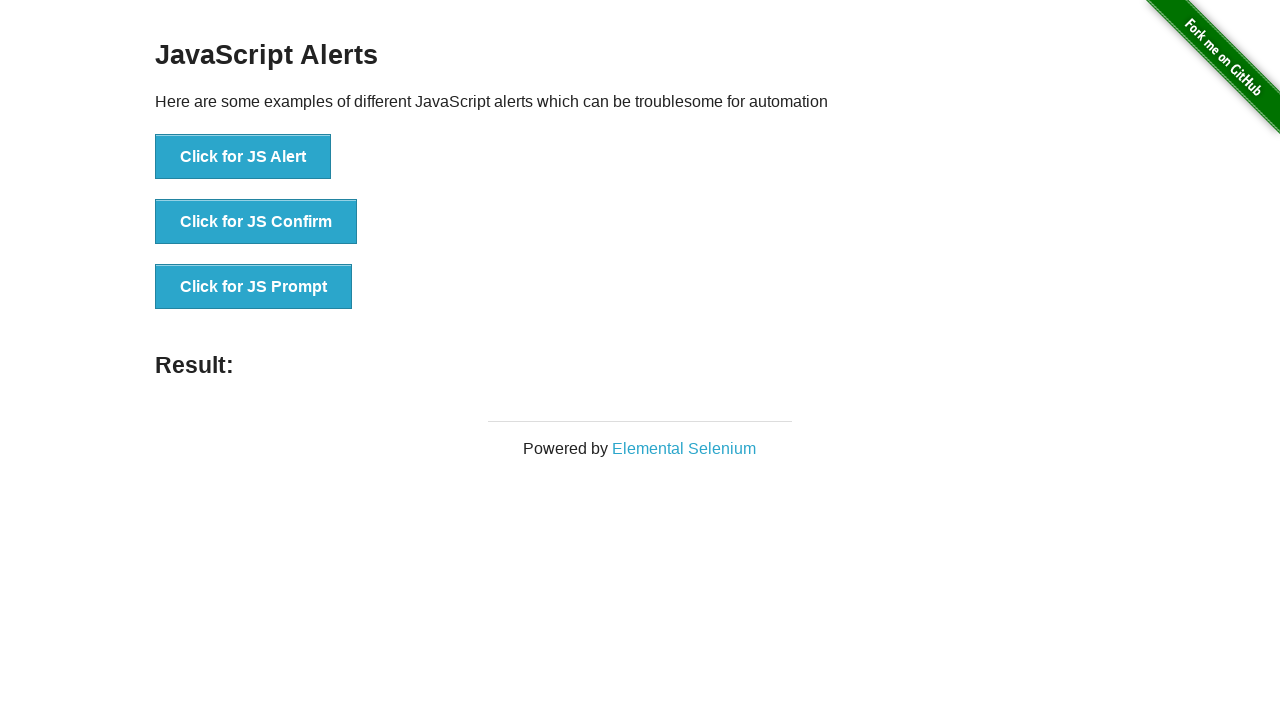

Clicked the JS Confirm button to trigger alert at (256, 222) on [onclick='jsConfirm()']
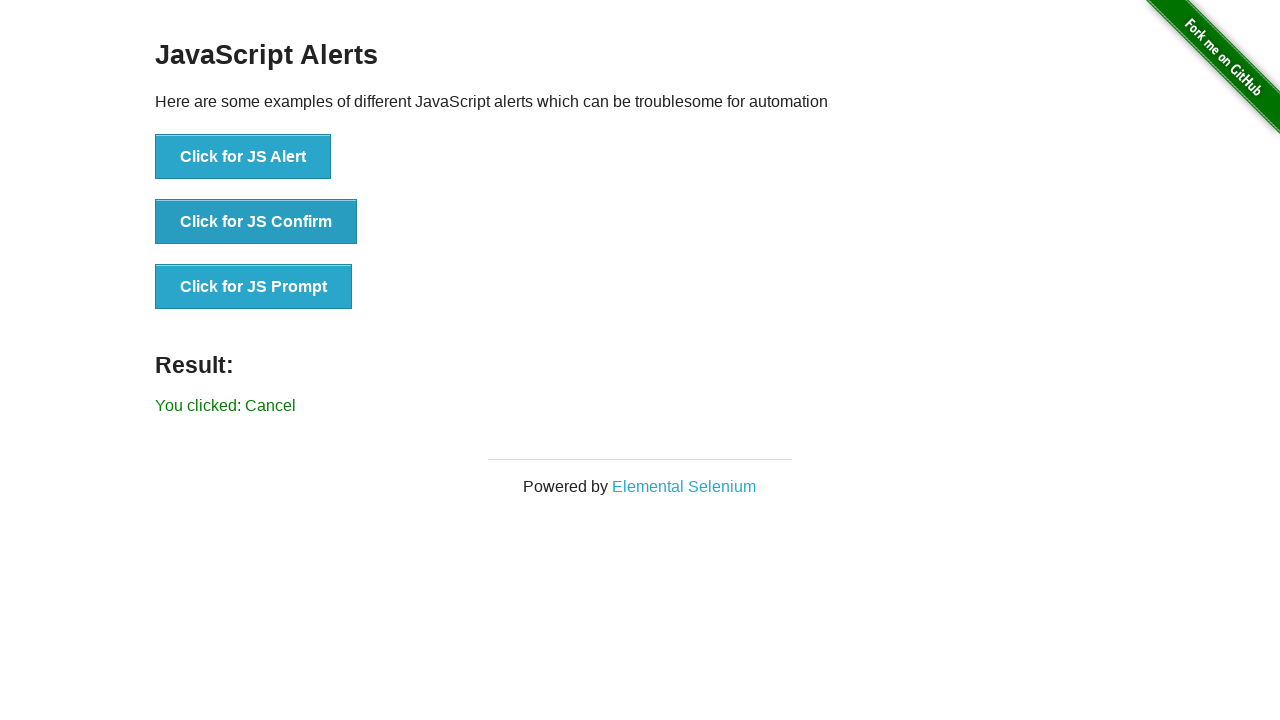

Set up dialog handler to accept the confirm alert
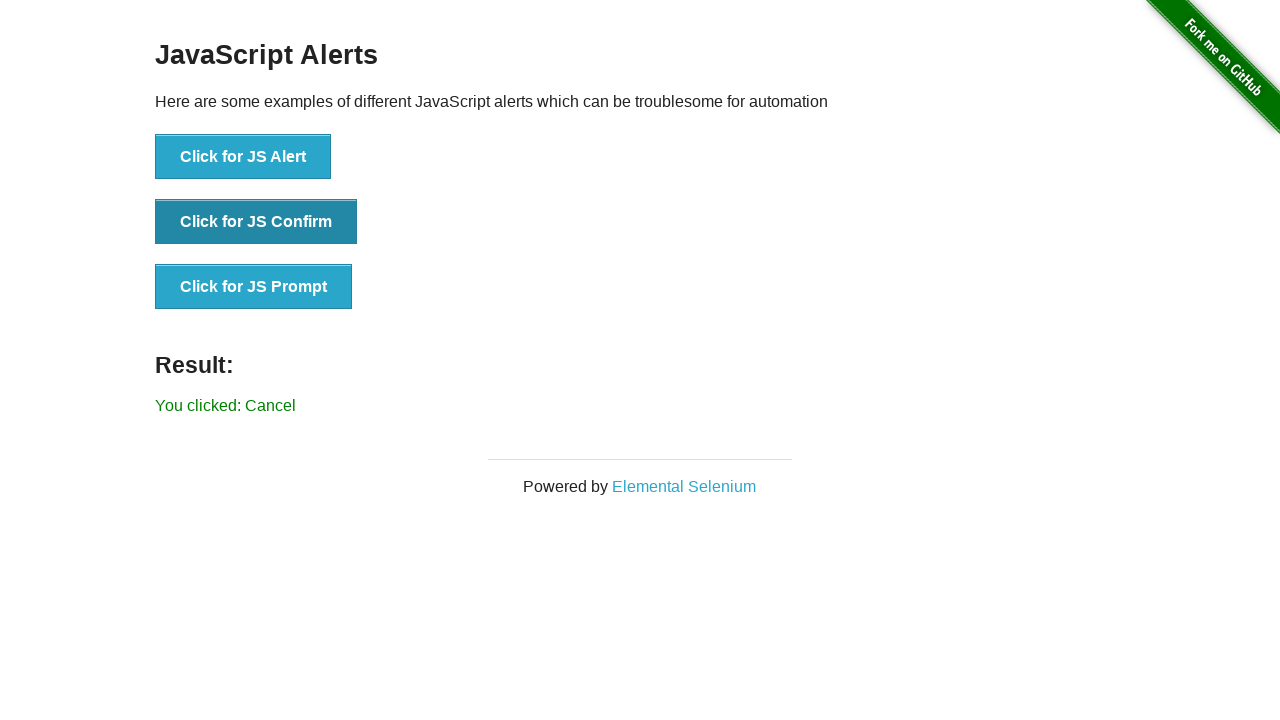

Result message appeared after accepting the confirm dialog
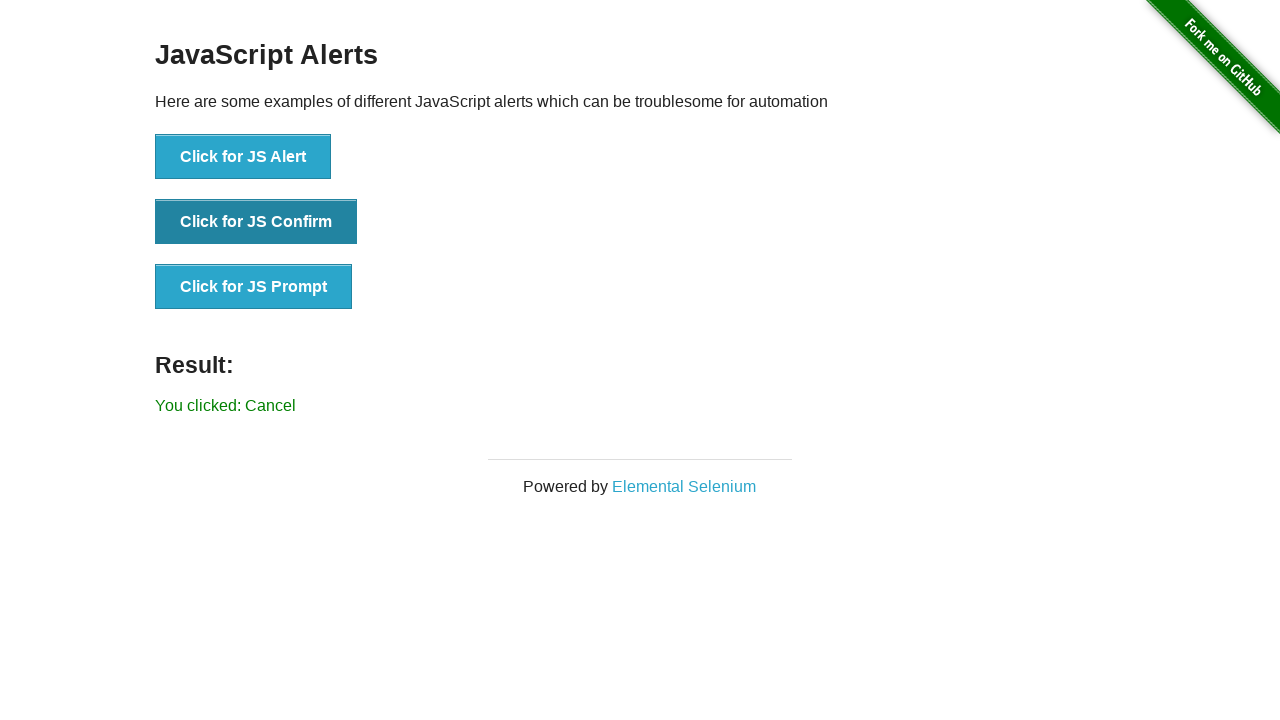

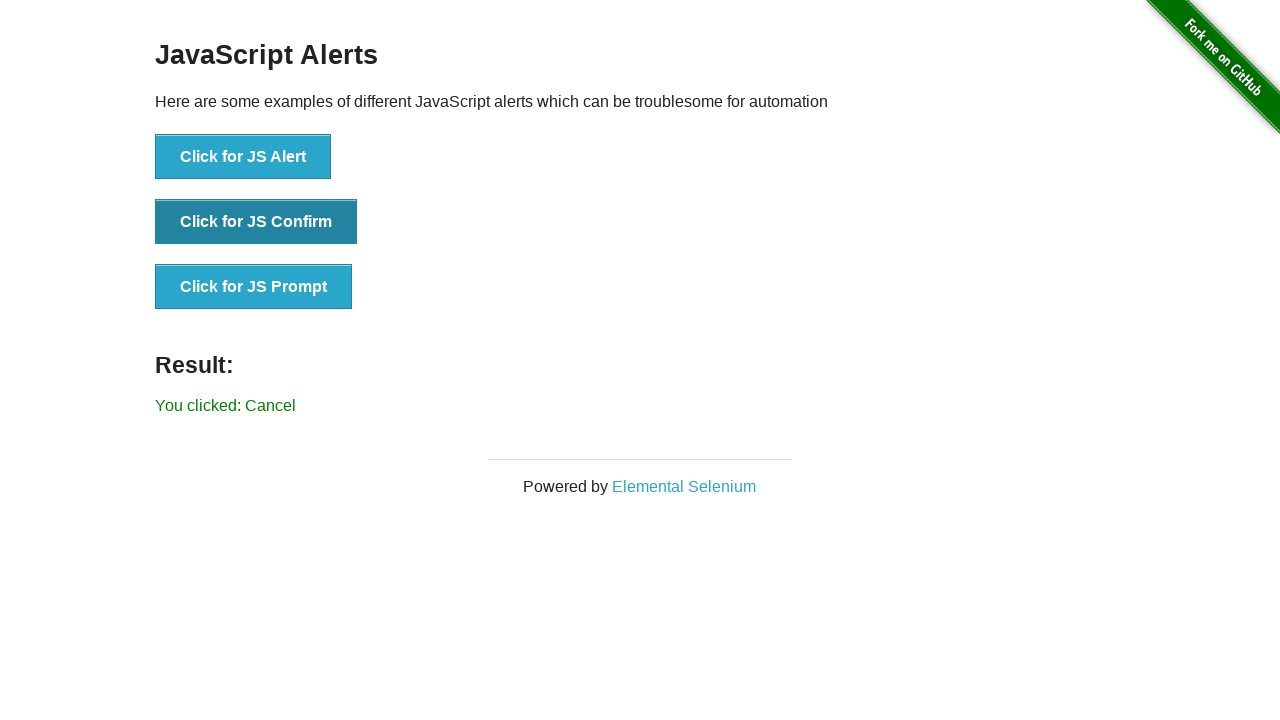